Opens the fromsmash.com website in a Firefox browser window

Starting URL: https://fromsmash.com/

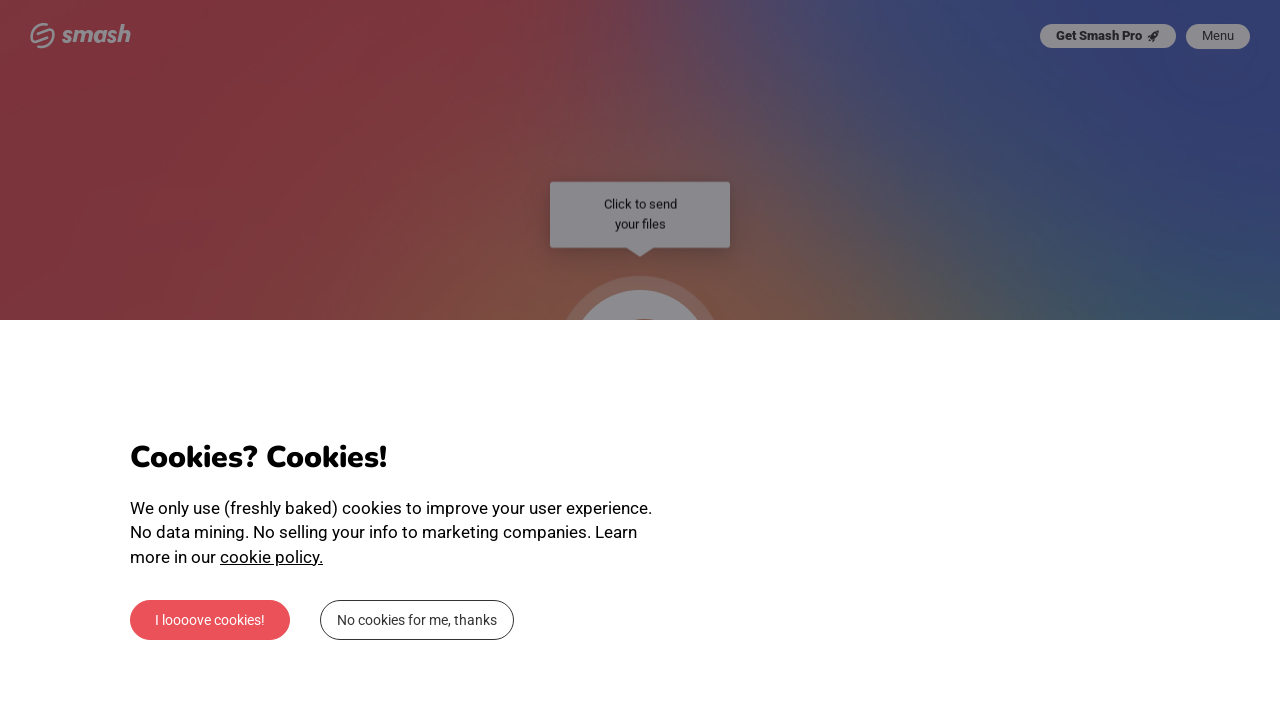

Waited for page load state - fromsmash.com website fully loaded
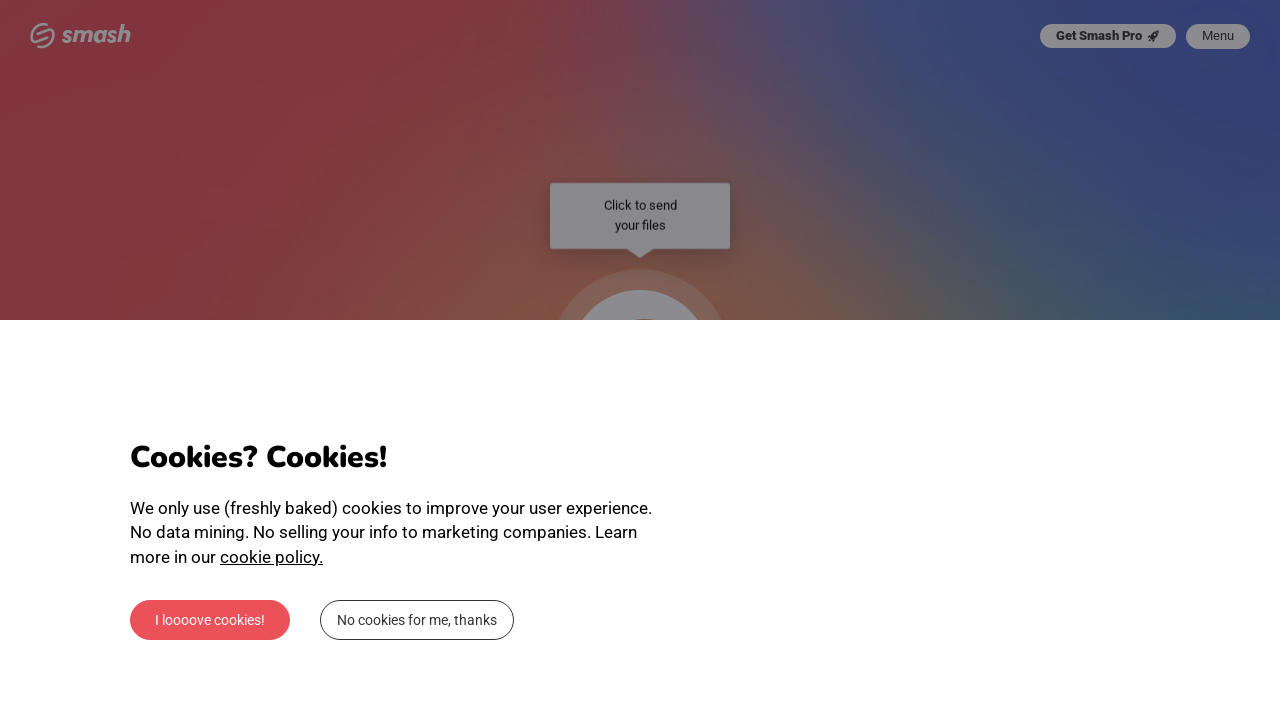

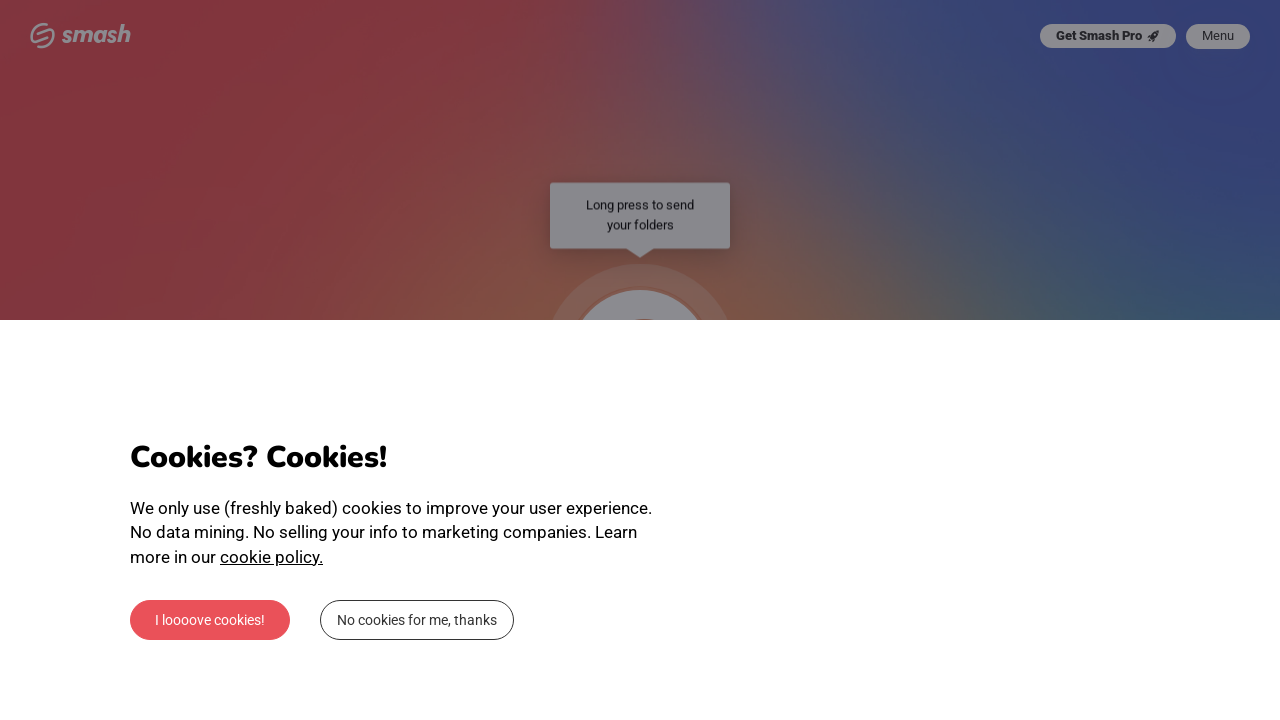